Navigates to the DemoQA automation practice form page and verifies it loads successfully

Starting URL: https://demoqa.com/automation-practice-form

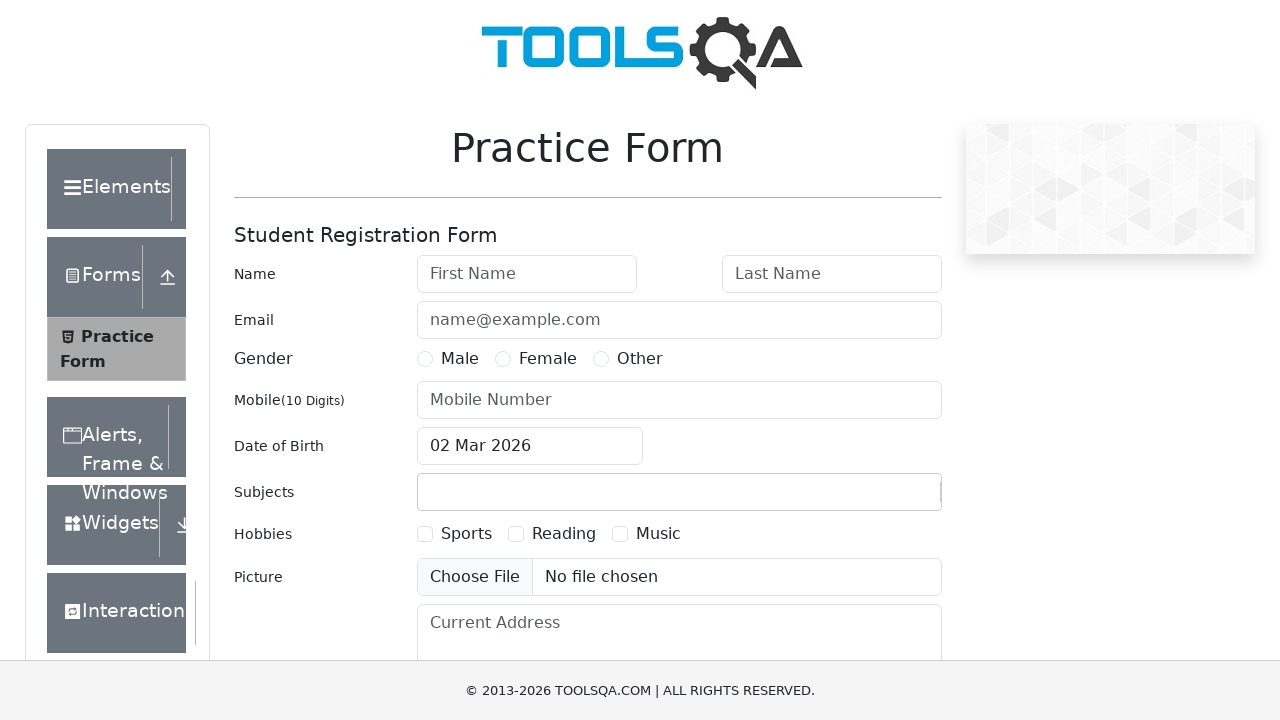

Waited for DemoQA automation practice form to load
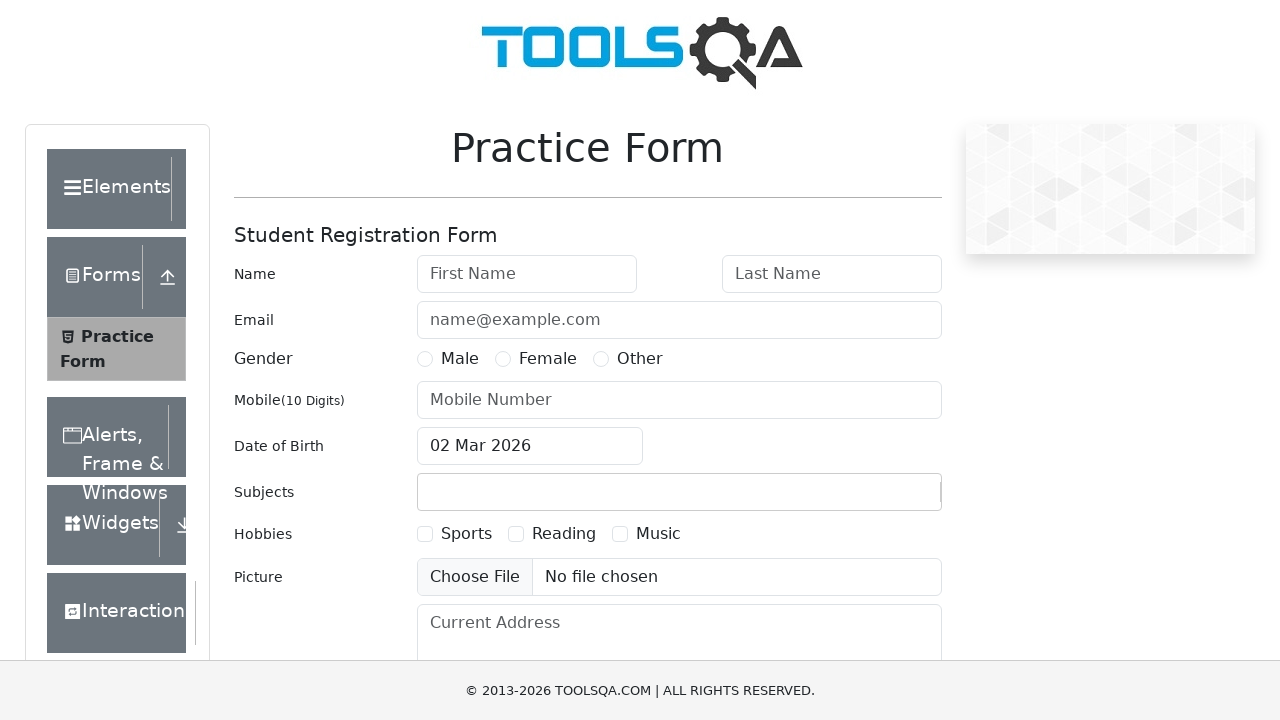

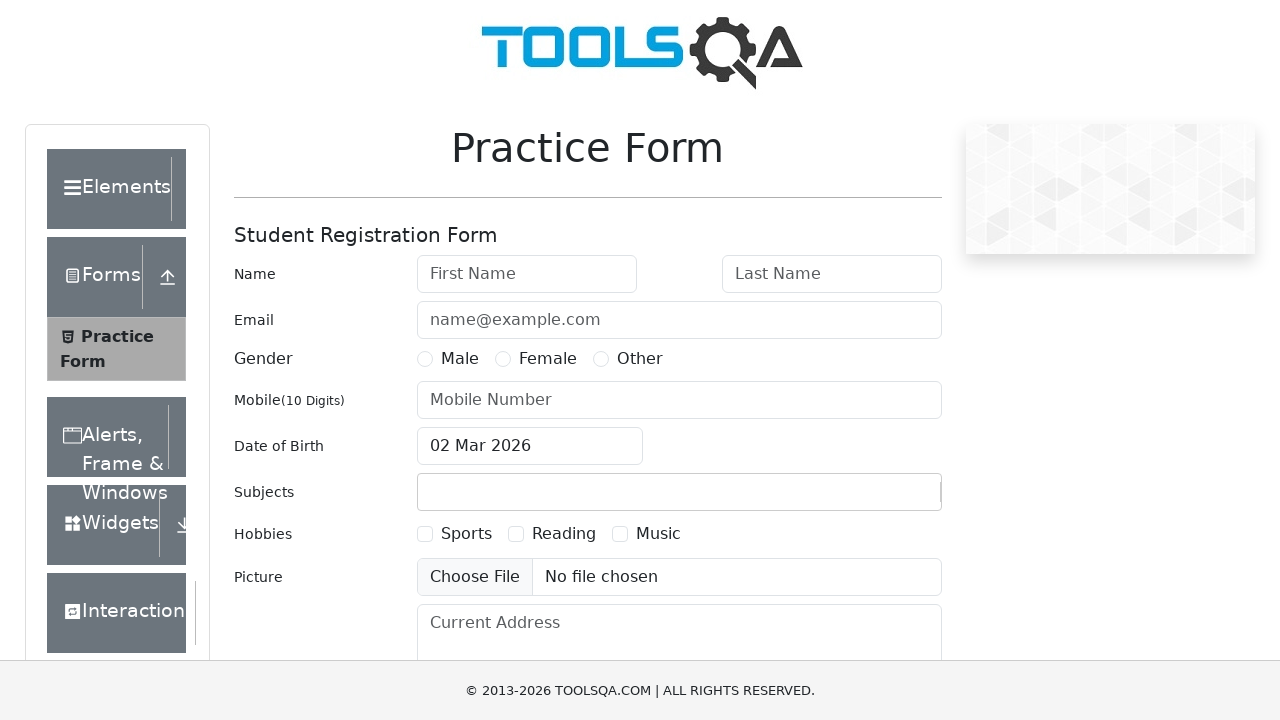